Tests waiting until an element is displayed on the page

Starting URL: https://webdriver.io/

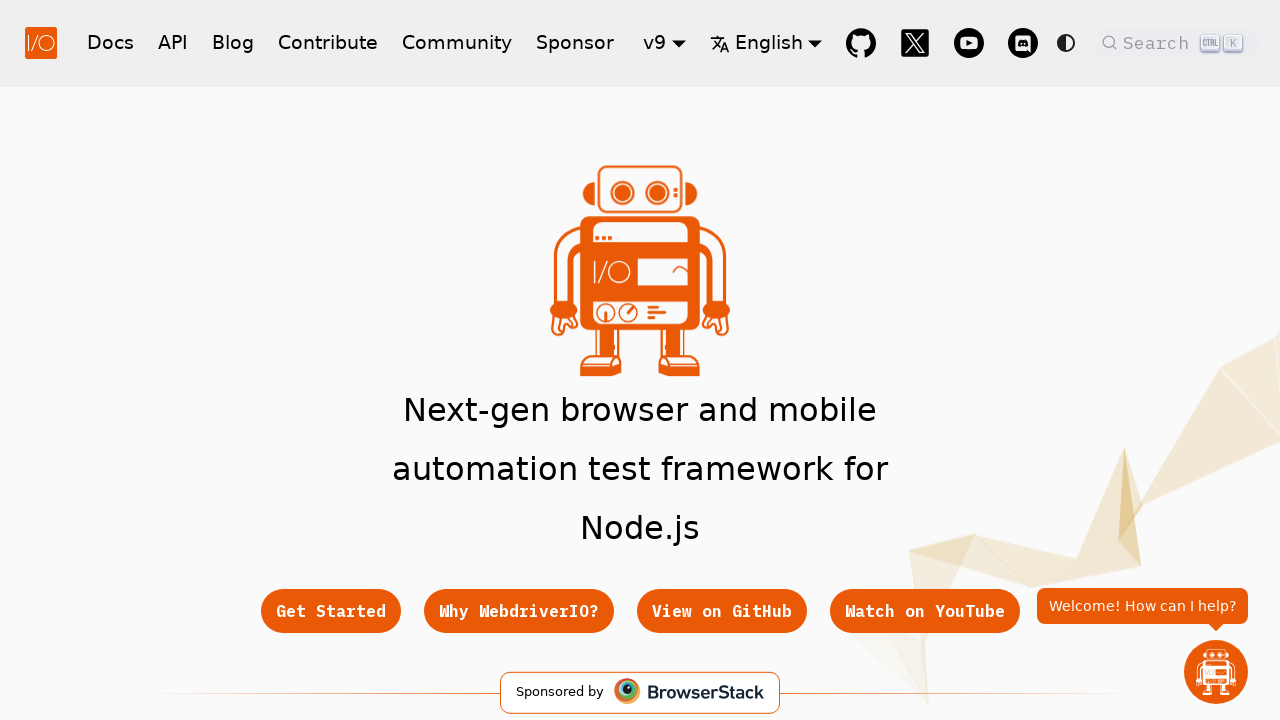

Waited for Get Started button to become visible
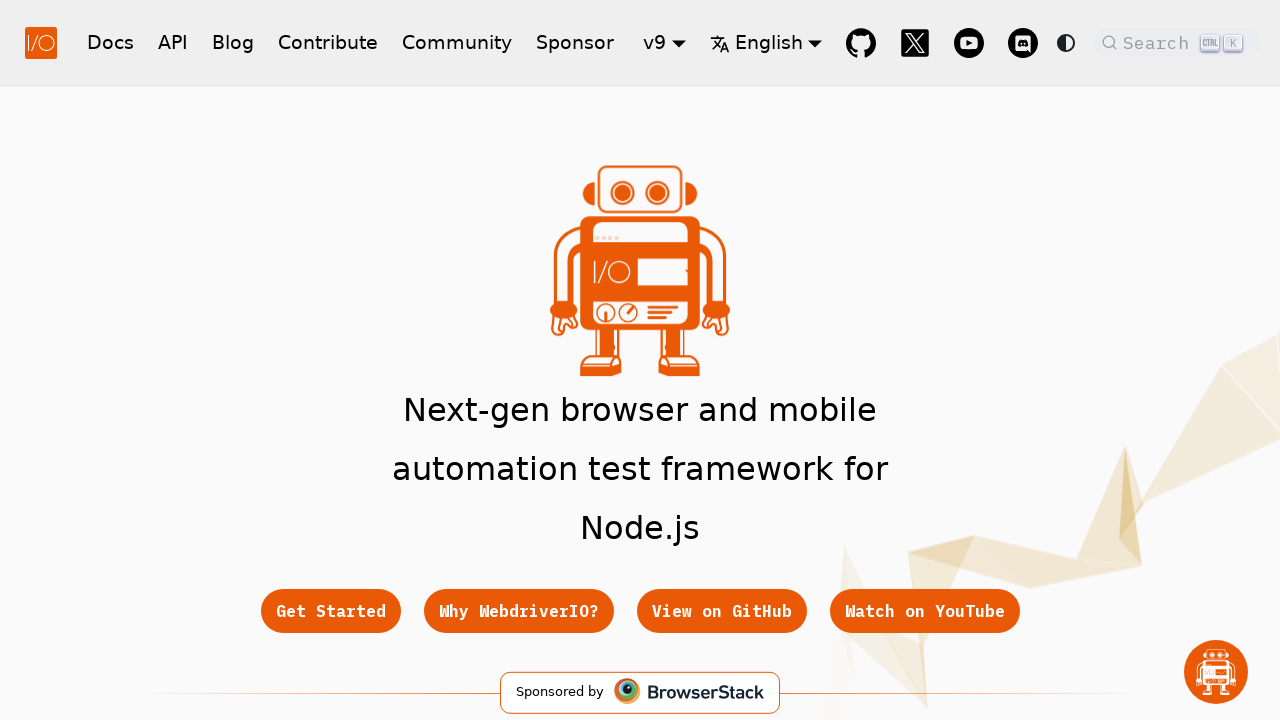

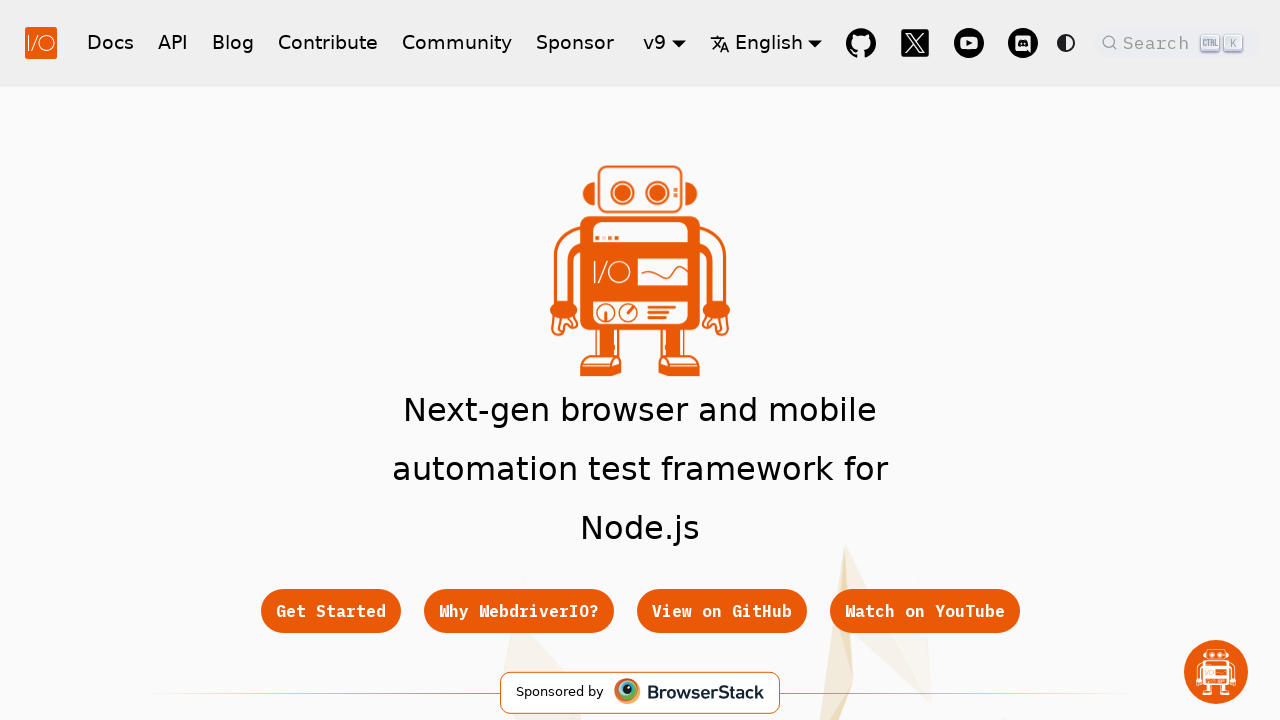